Tests checkbox functionality by navigating to the checkboxes page, ensuring both checkboxes are selected, and verifying their selected state

Starting URL: https://the-internet.herokuapp.com/

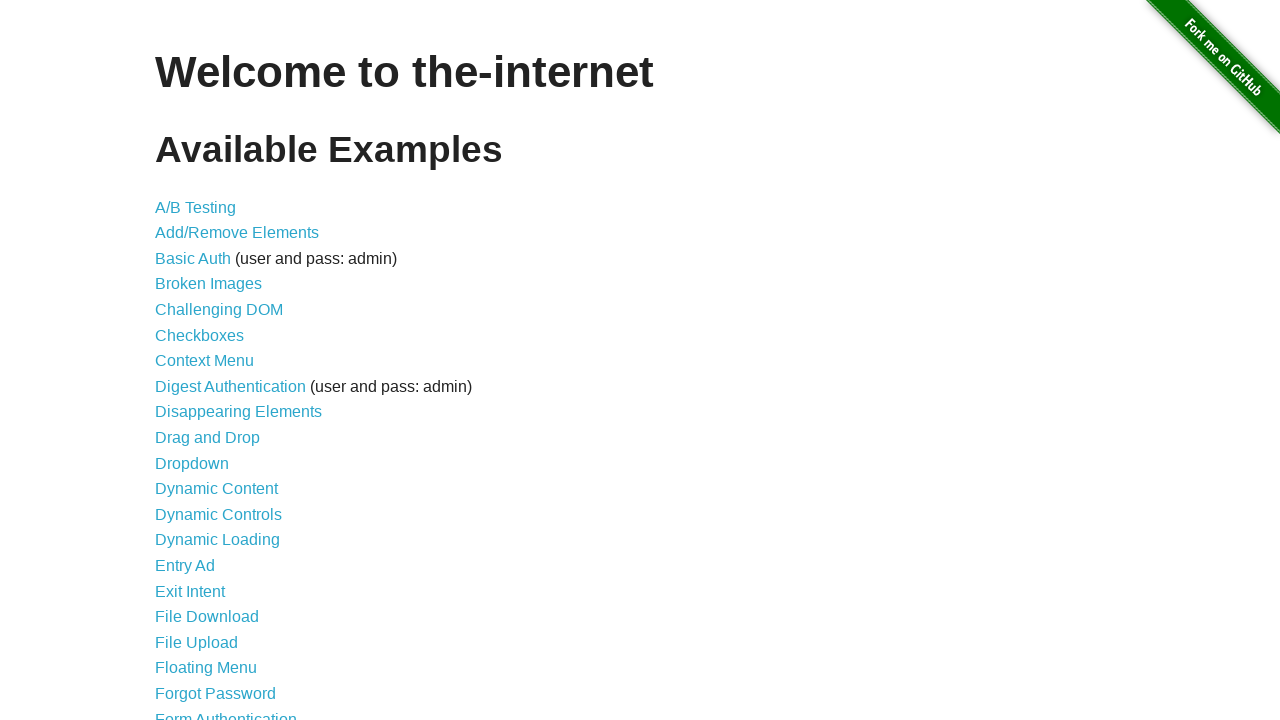

Clicked on Checkboxes link to navigate to checkboxes page at (200, 335) on xpath=//a[text()='Checkboxes']
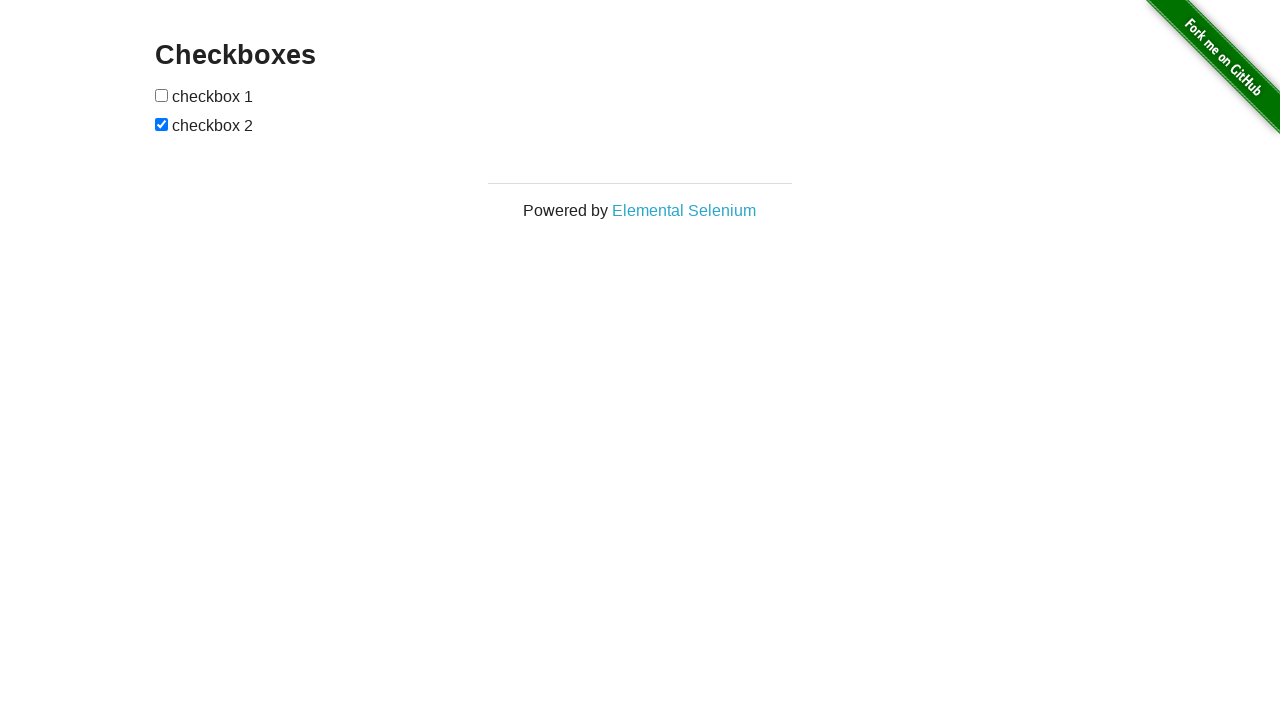

Located first checkbox element
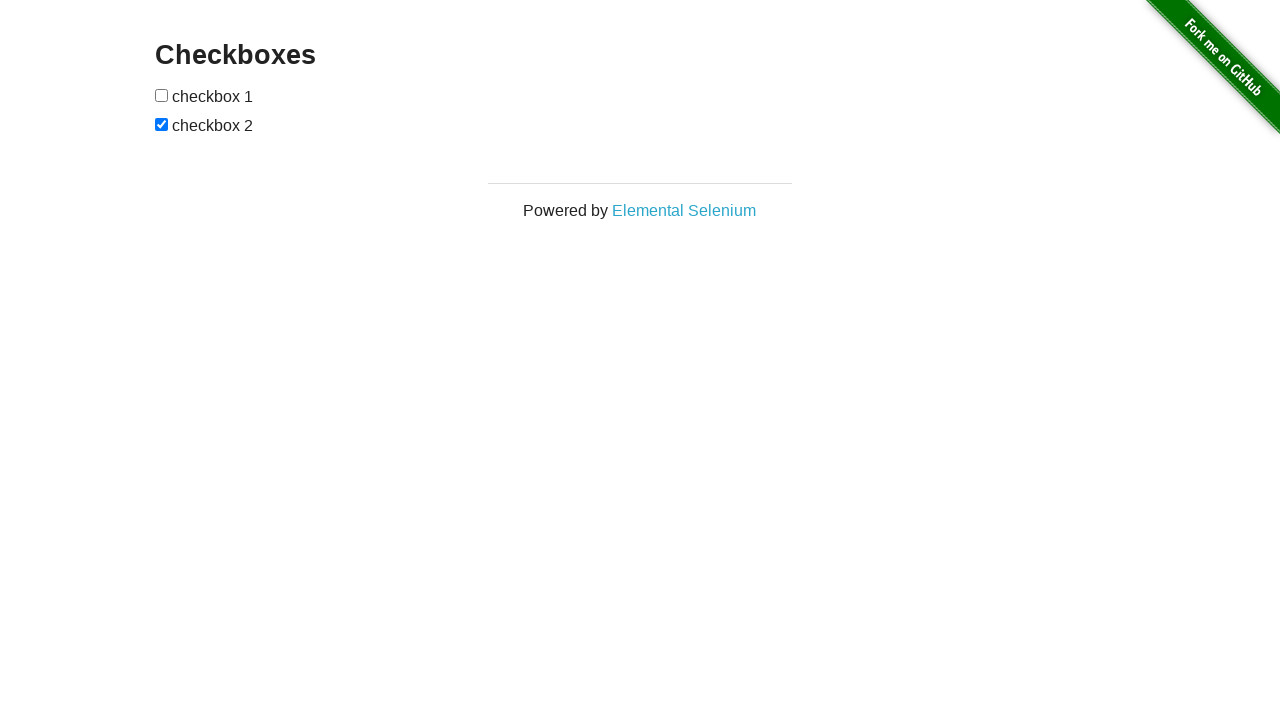

First checkbox was not selected, clicked to select it at (162, 95) on xpath=//input[@type='checkbox'] >> nth=0
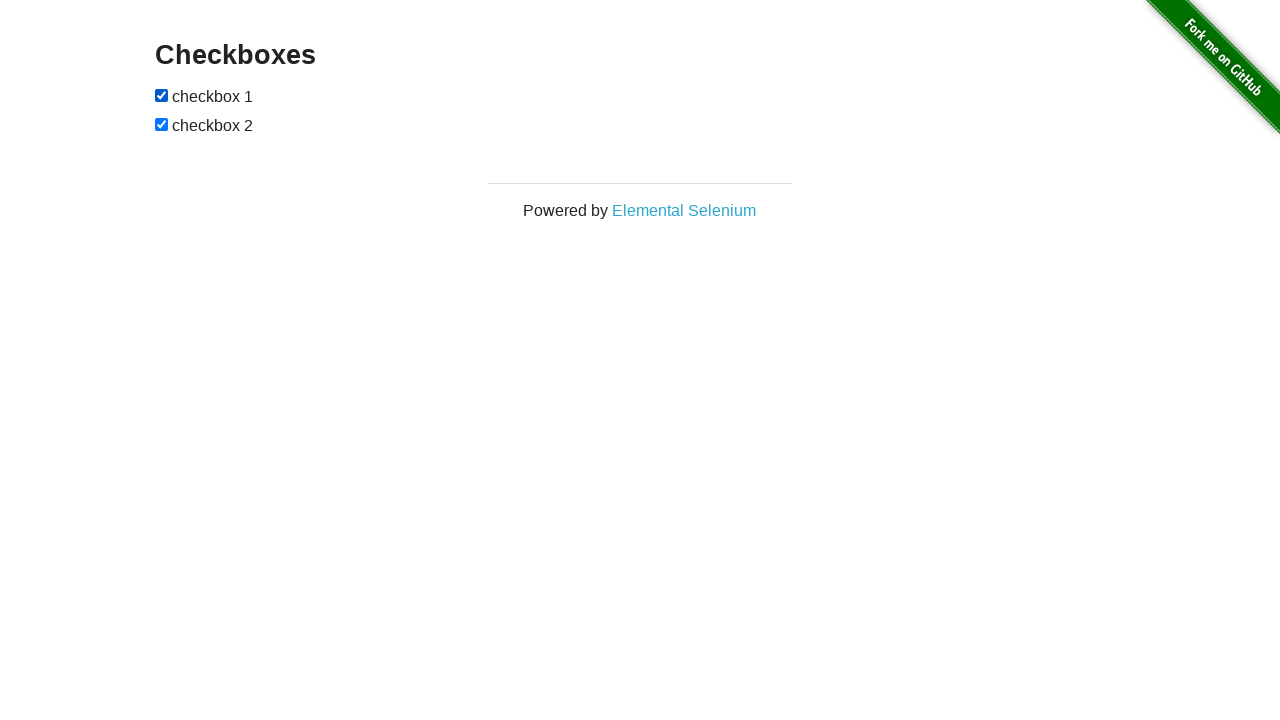

Located second checkbox element
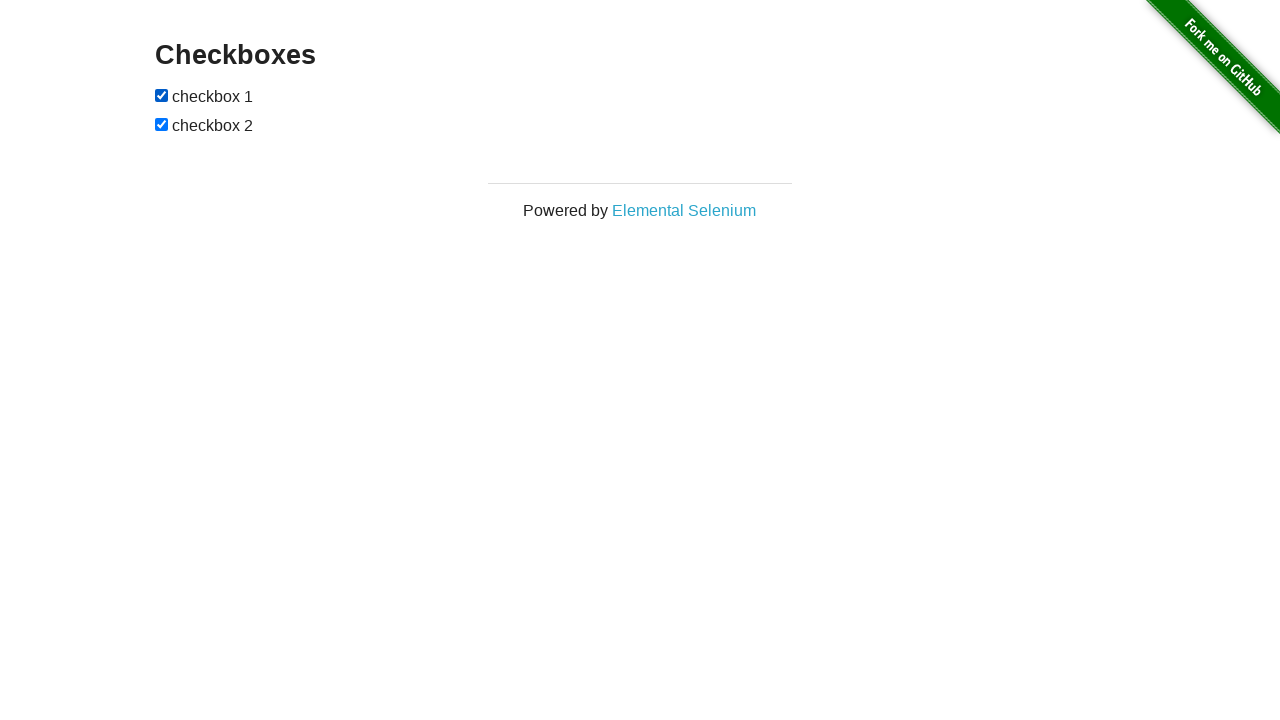

Second checkbox was already selected
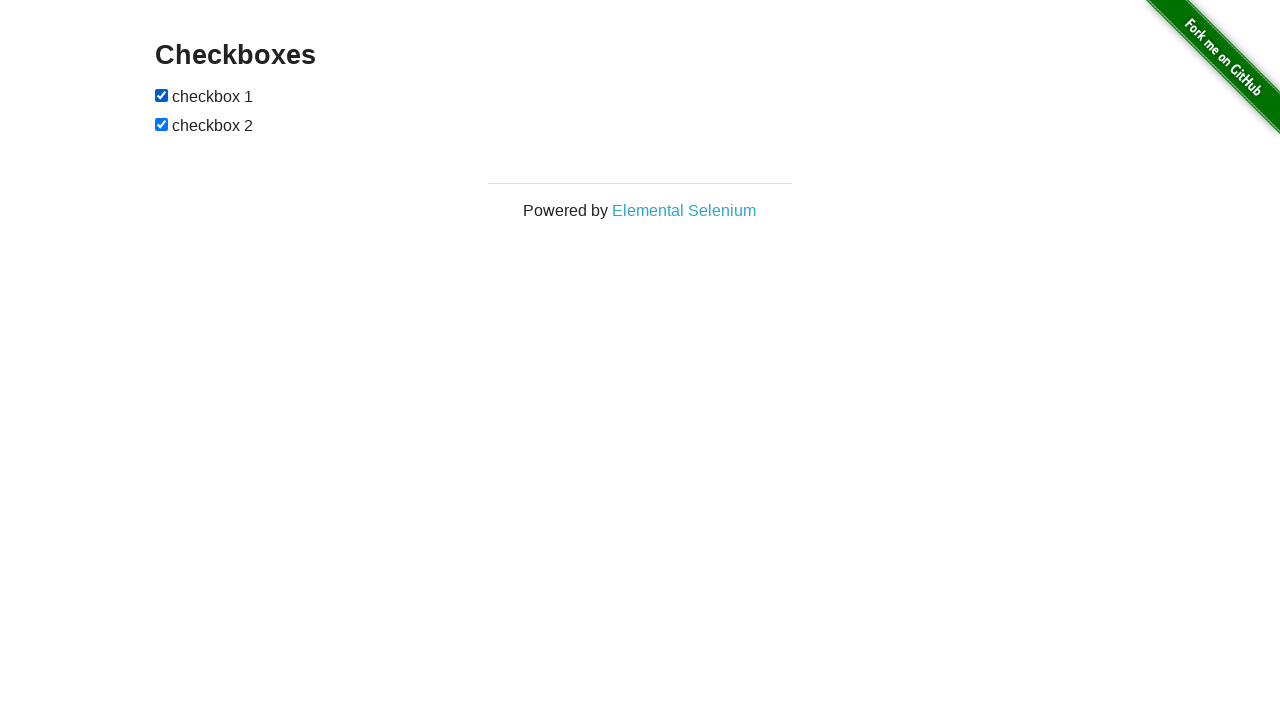

Verified first checkbox is selected
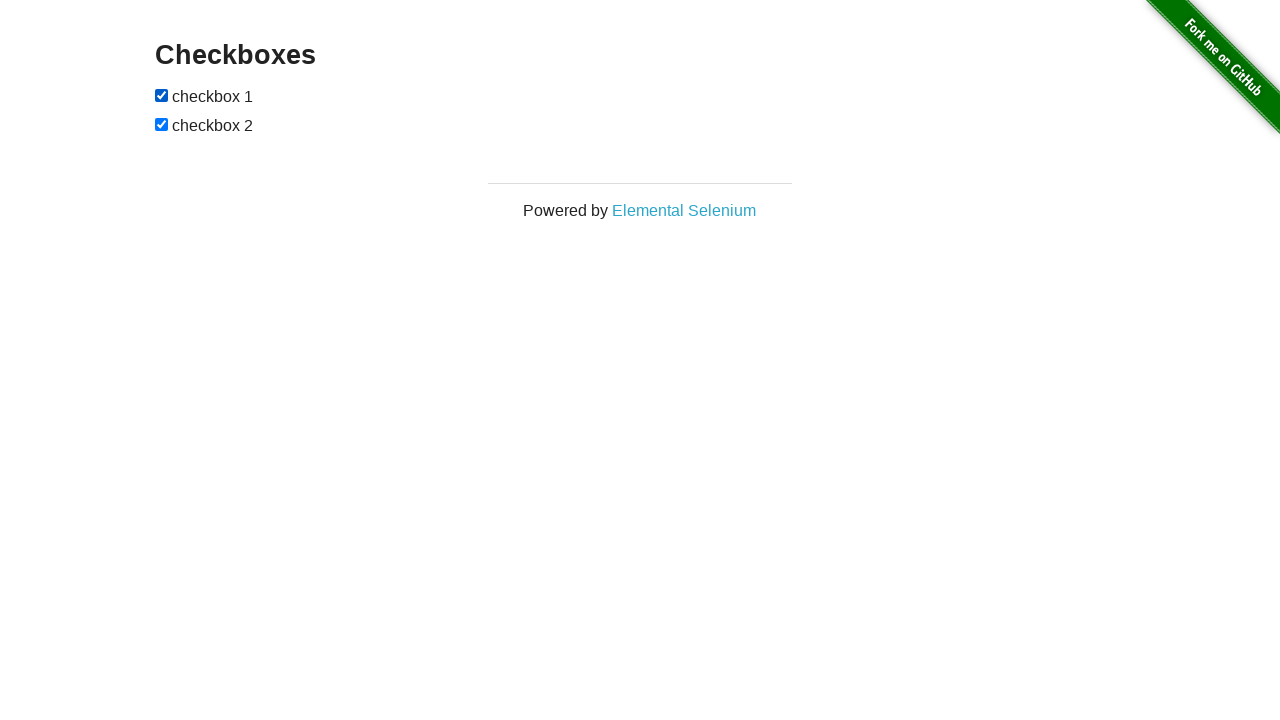

Verified second checkbox is selected
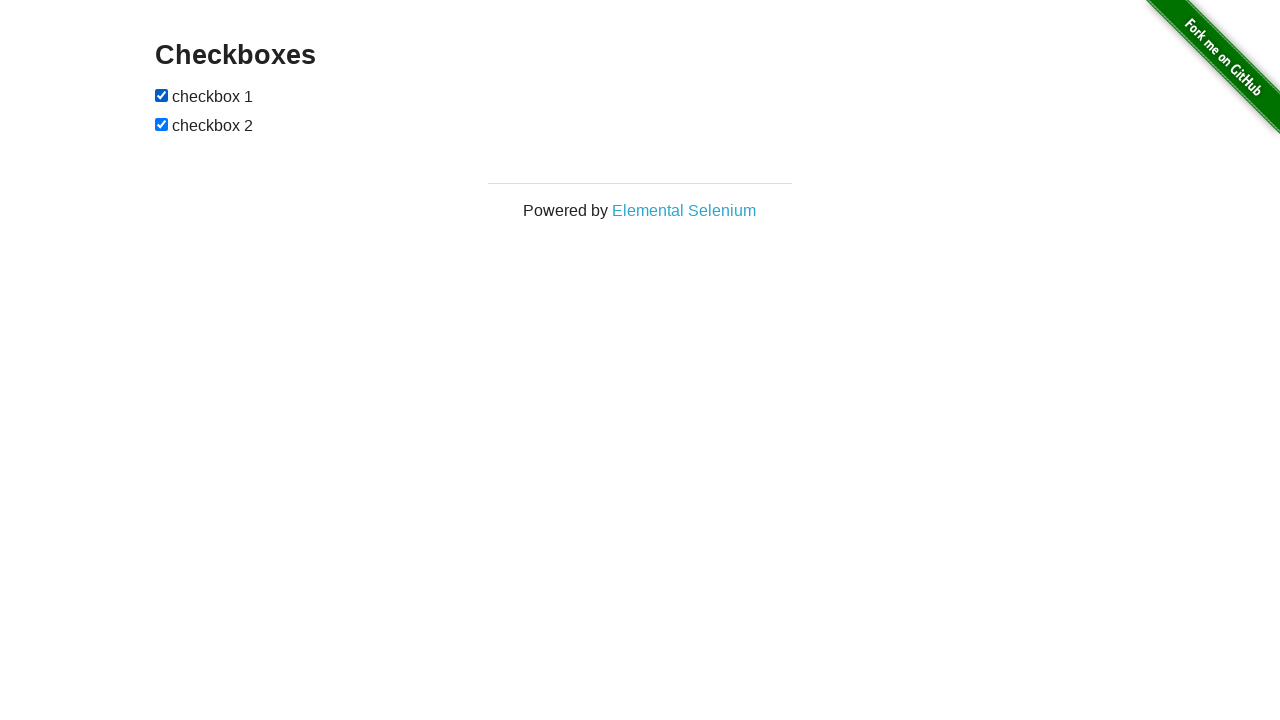

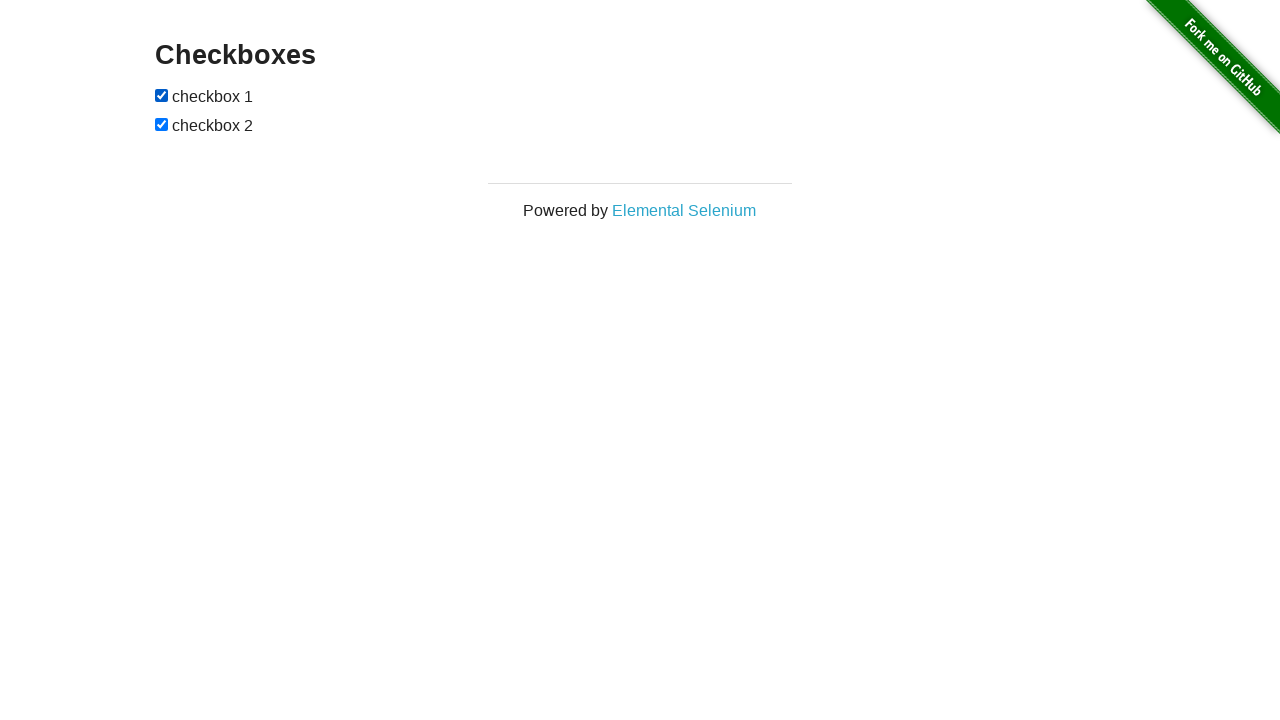